Tests a wait/verify functionality by clicking a verify button and checking that a success message appears

Starting URL: http://suninjuly.github.io/wait1.html

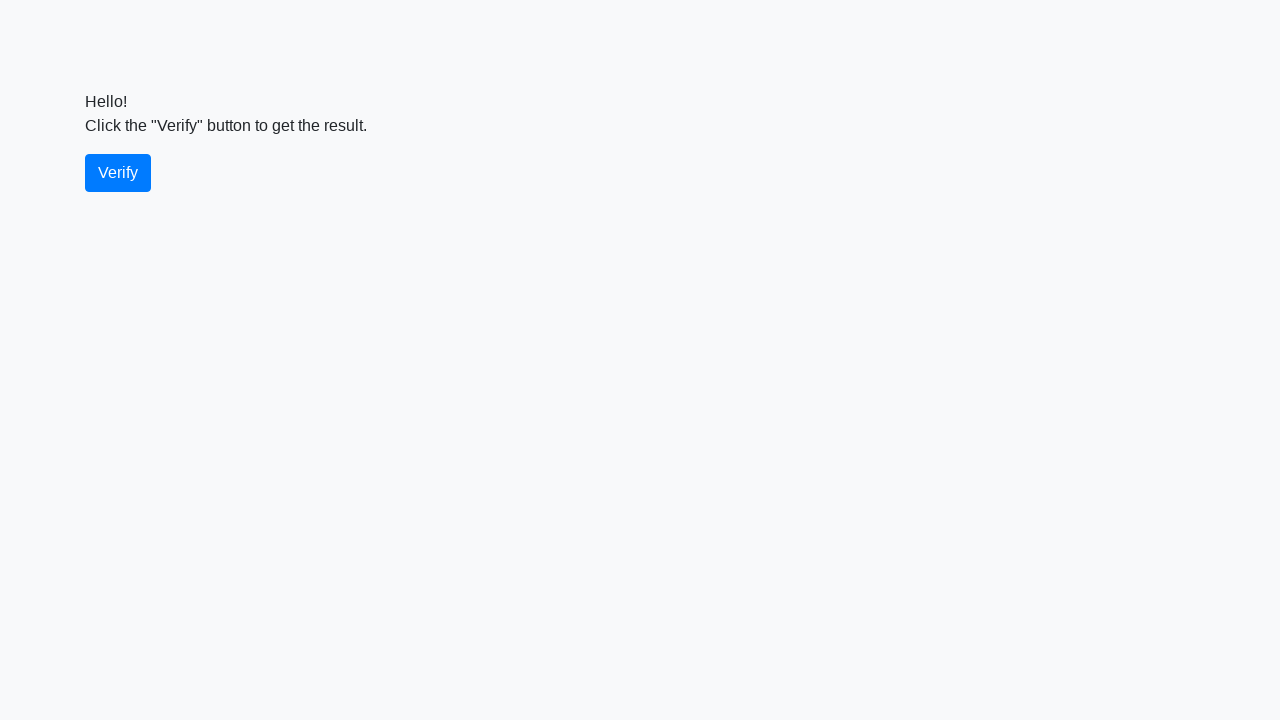

Clicked the verify button at (118, 173) on #verify
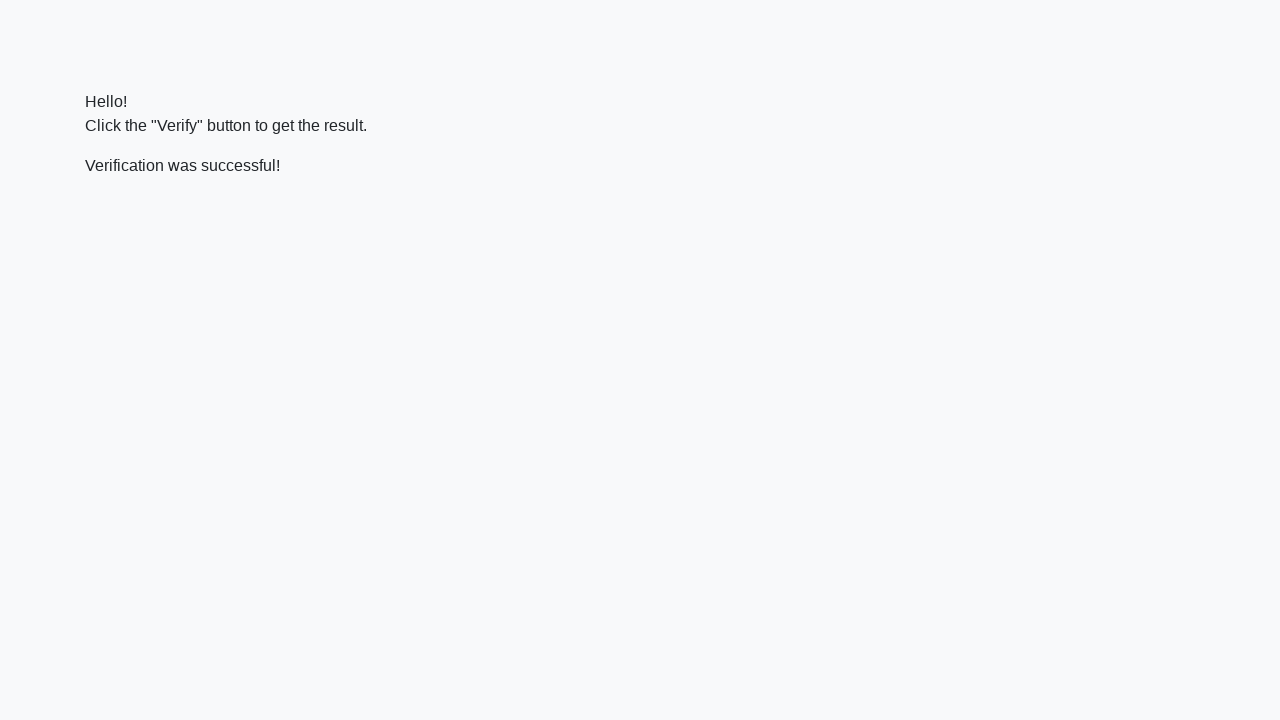

Success message element appeared
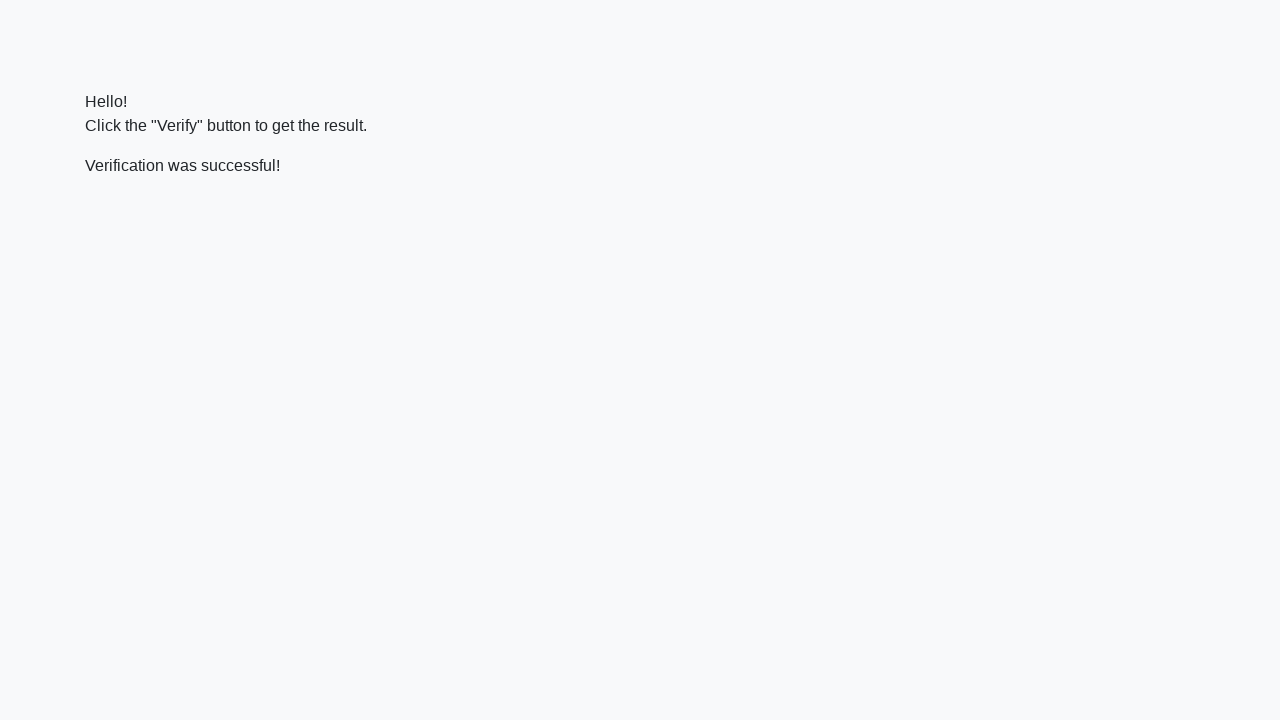

Verified that success message contains 'successful'
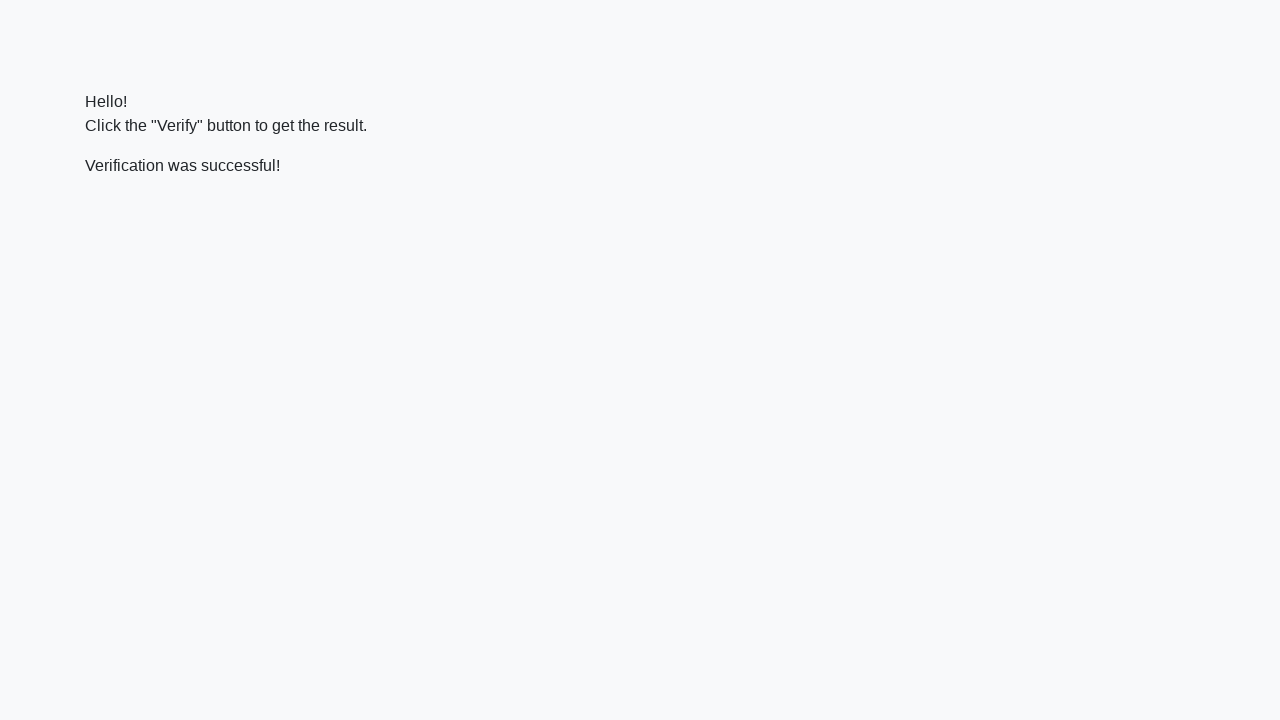

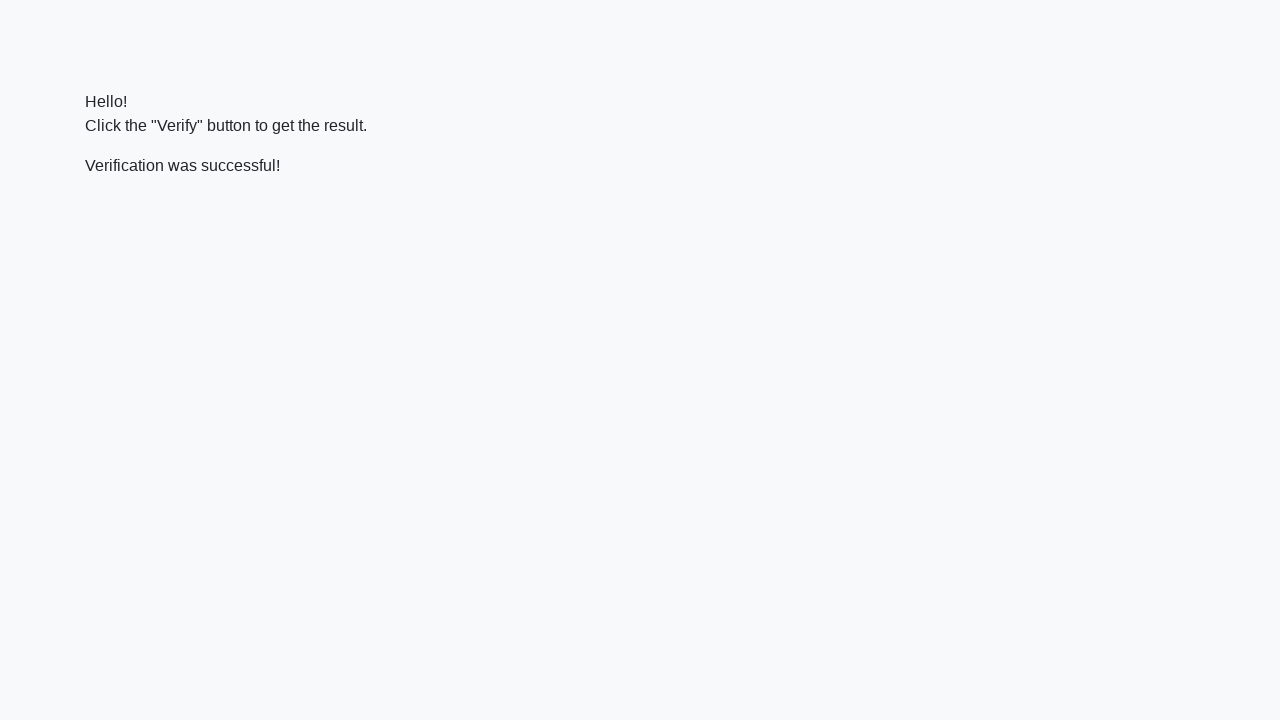